Tests checkbox functionality on the actions page by clicking checkboxes and verifying the result message

Starting URL: https://kristinek.github.io/site/examples/actions

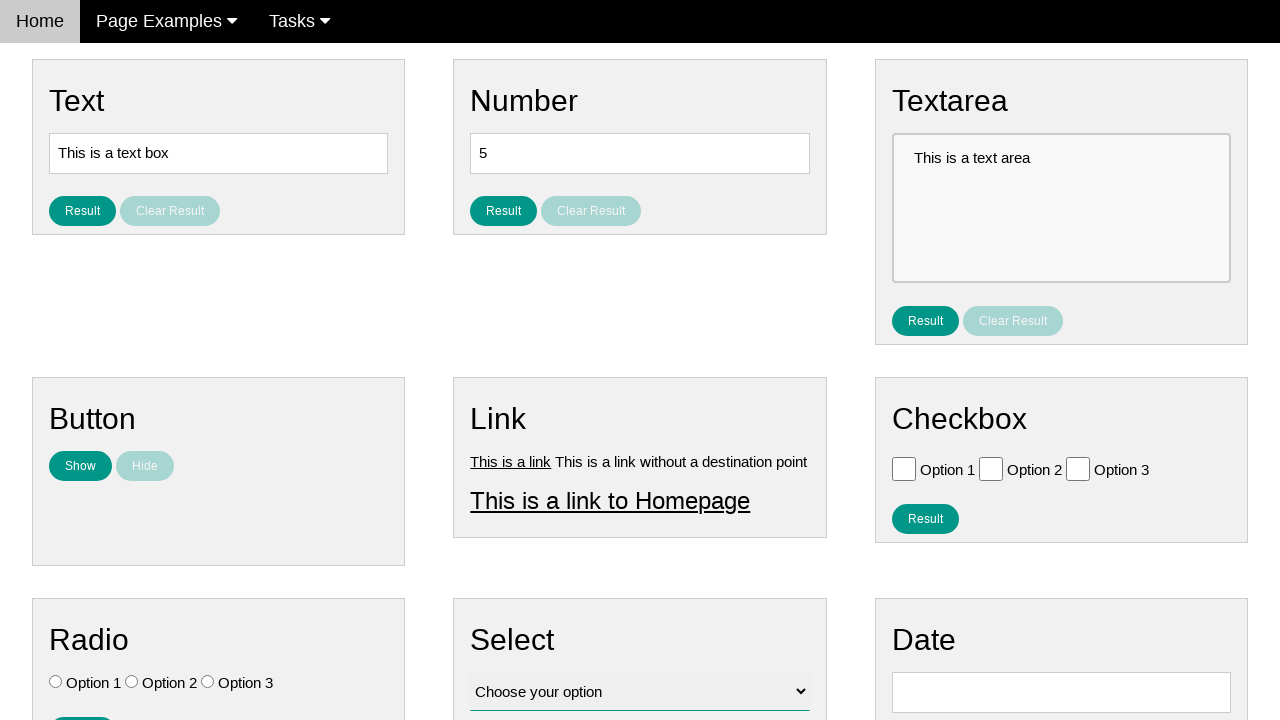

Clicked checkbox with value 'Option 1' at (904, 468) on [value='Option 1']
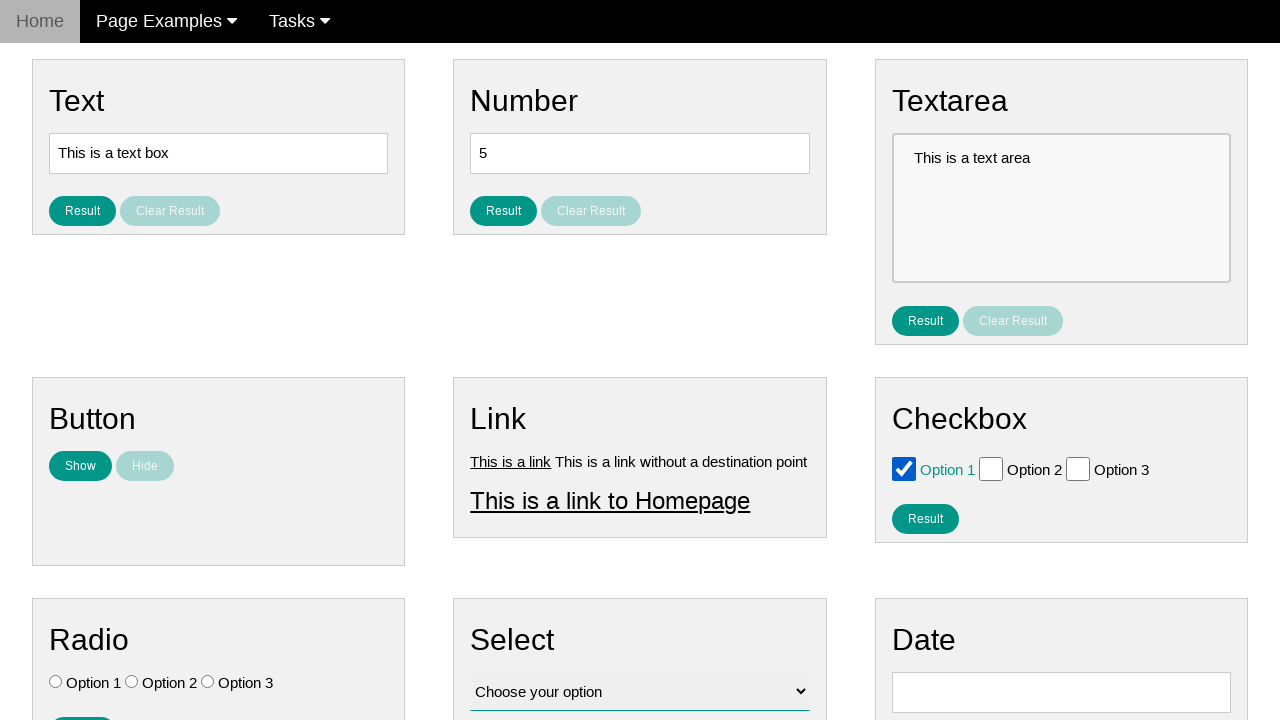

Clicked checkbox with value 'Option 2' at (991, 468) on [value='Option 2']
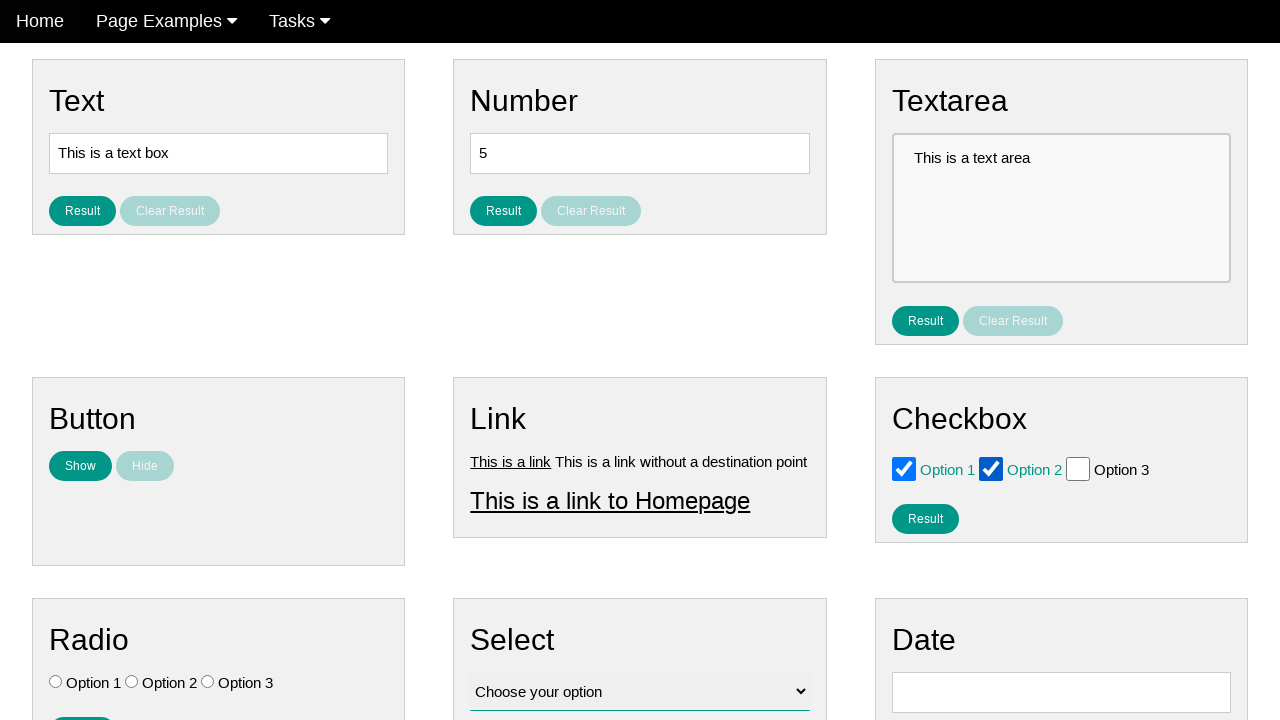

Clicked result button to verify checkbox selections at (925, 518) on #result_button_checkbox
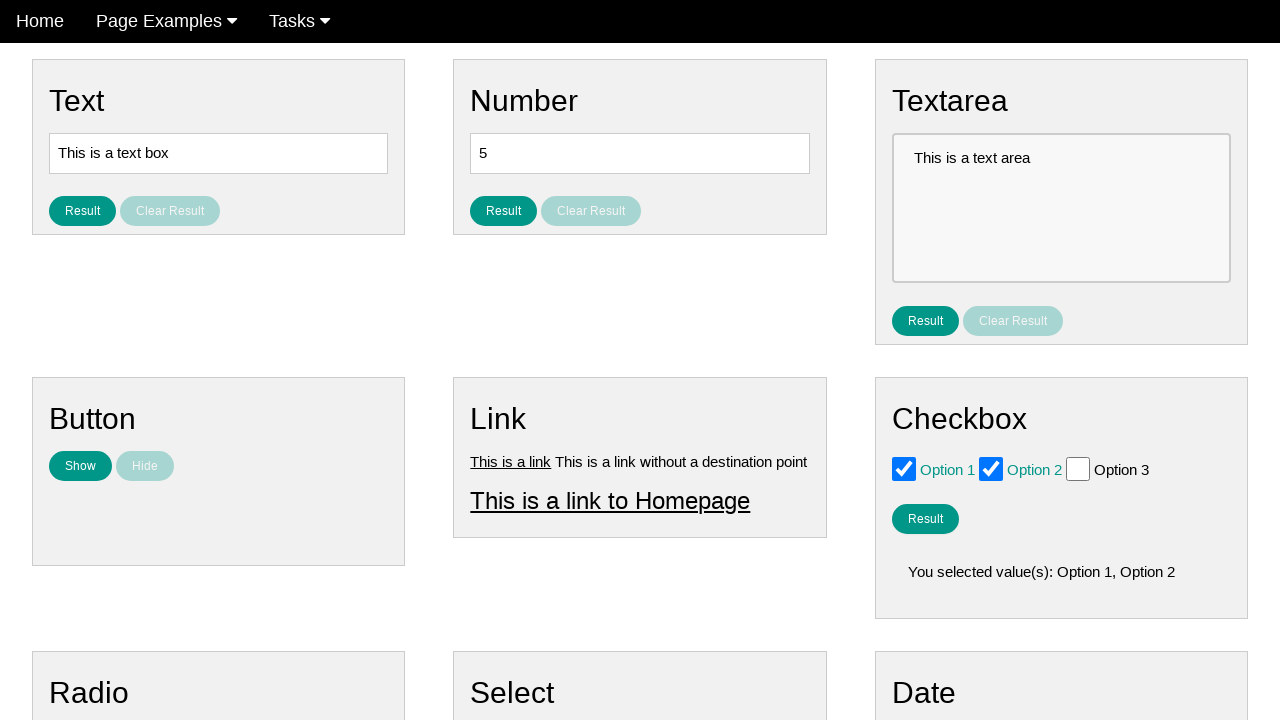

Result message for checkbox selections appeared
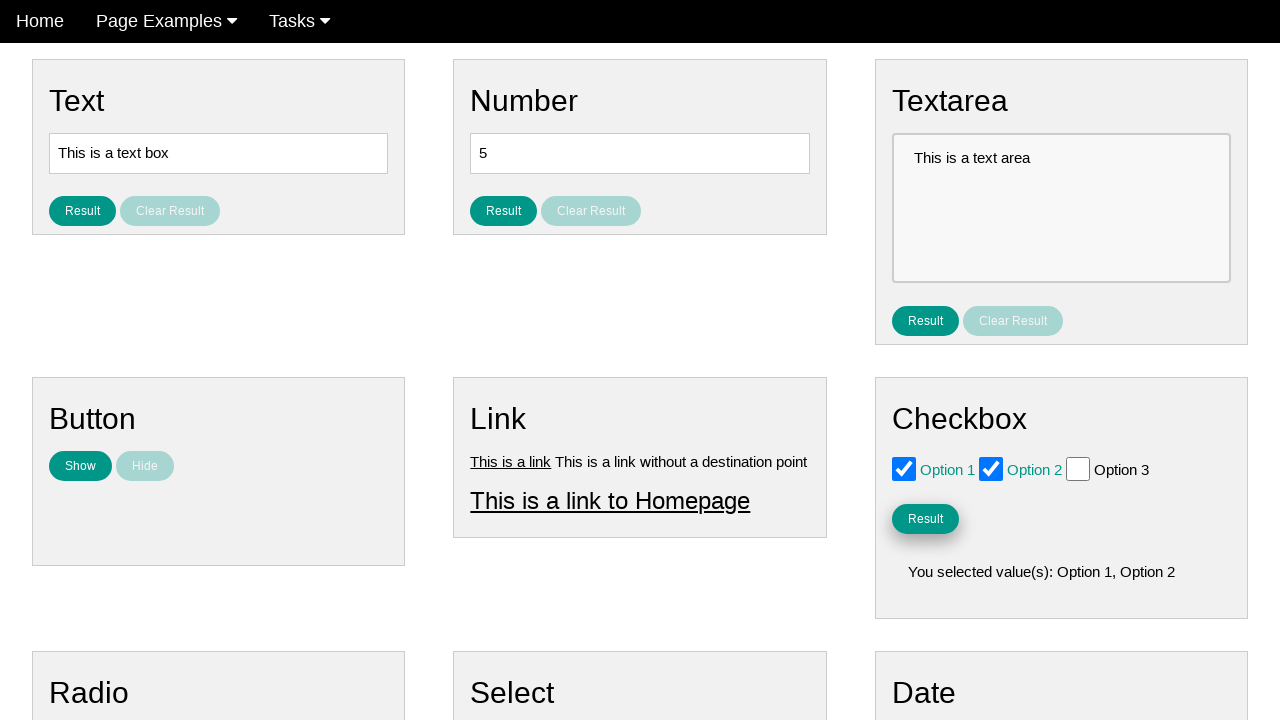

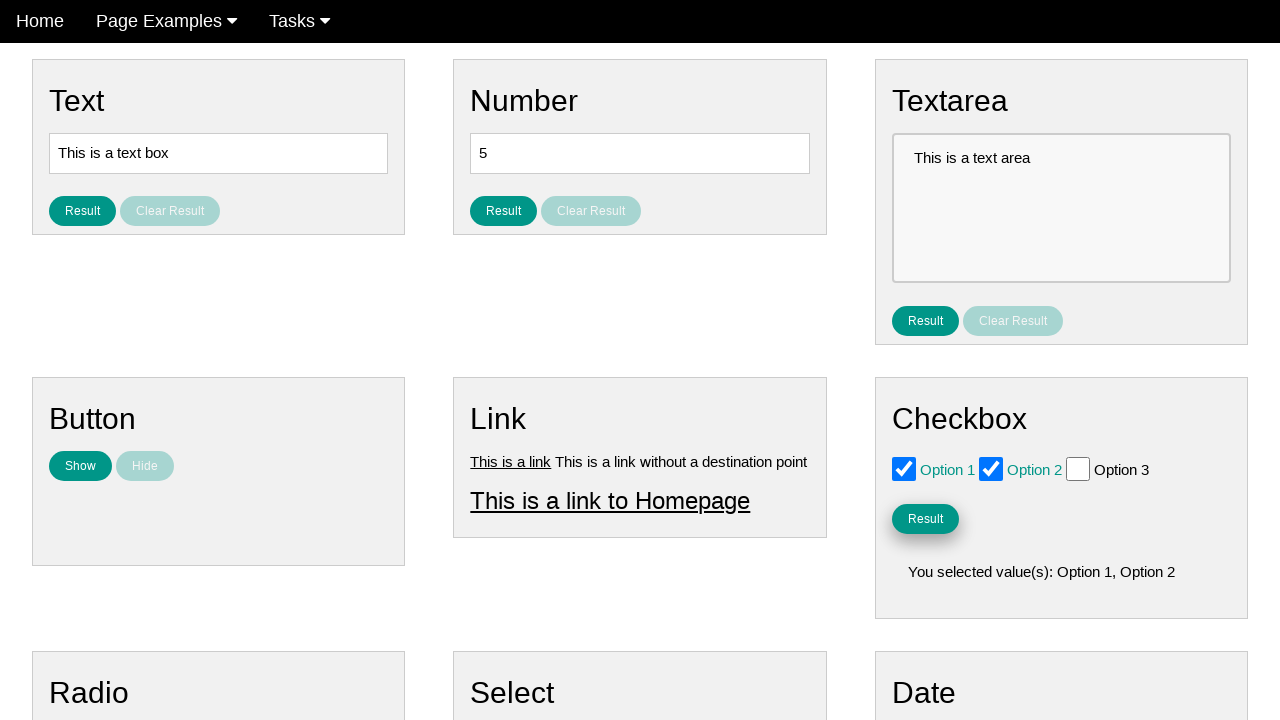